Demonstrates drag and drop by offset action by dragging element 'box A' to the coordinates of element 'box B'

Starting URL: https://crossbrowsertesting.github.io/drag-and-drop

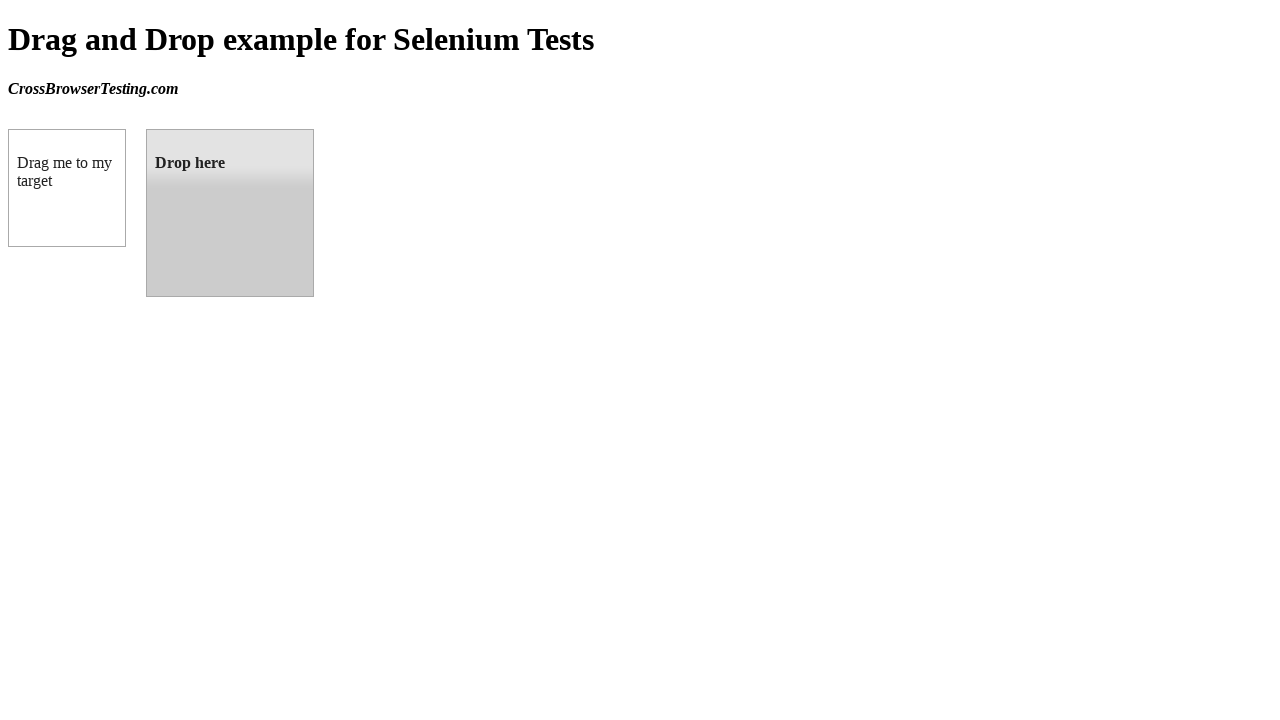

Waited for draggable element to load
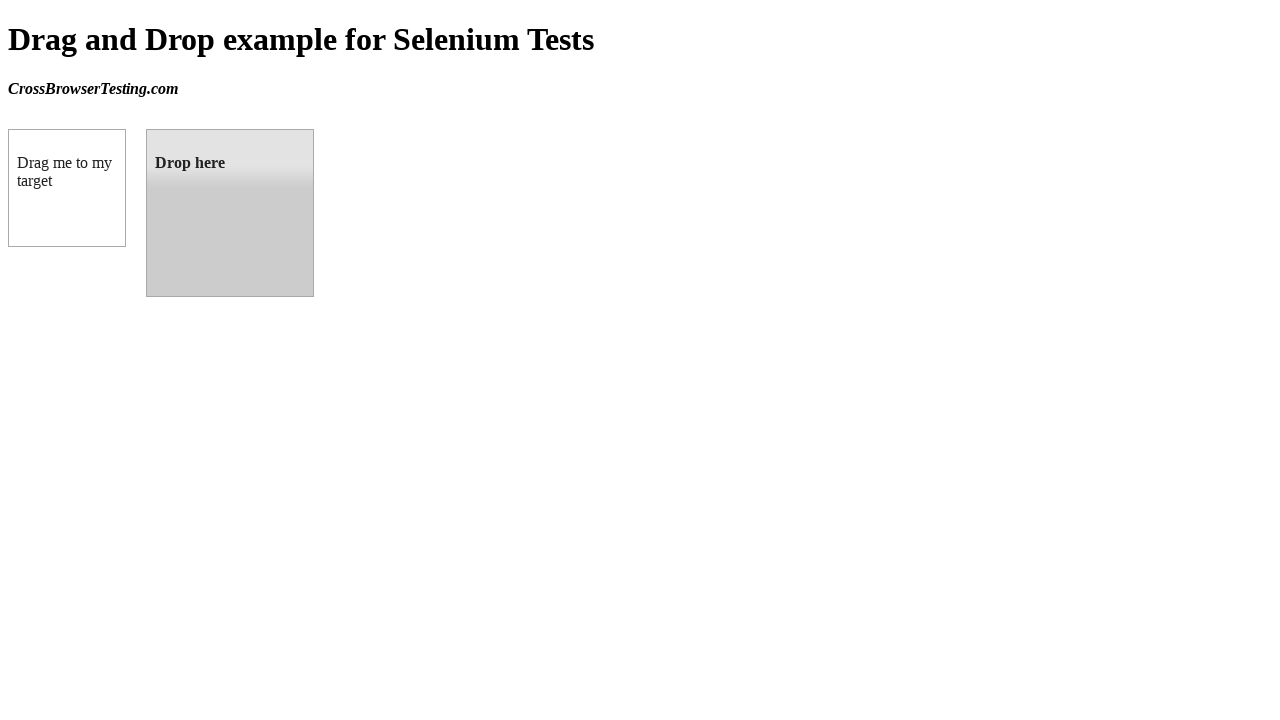

Located 'box A' (source element)
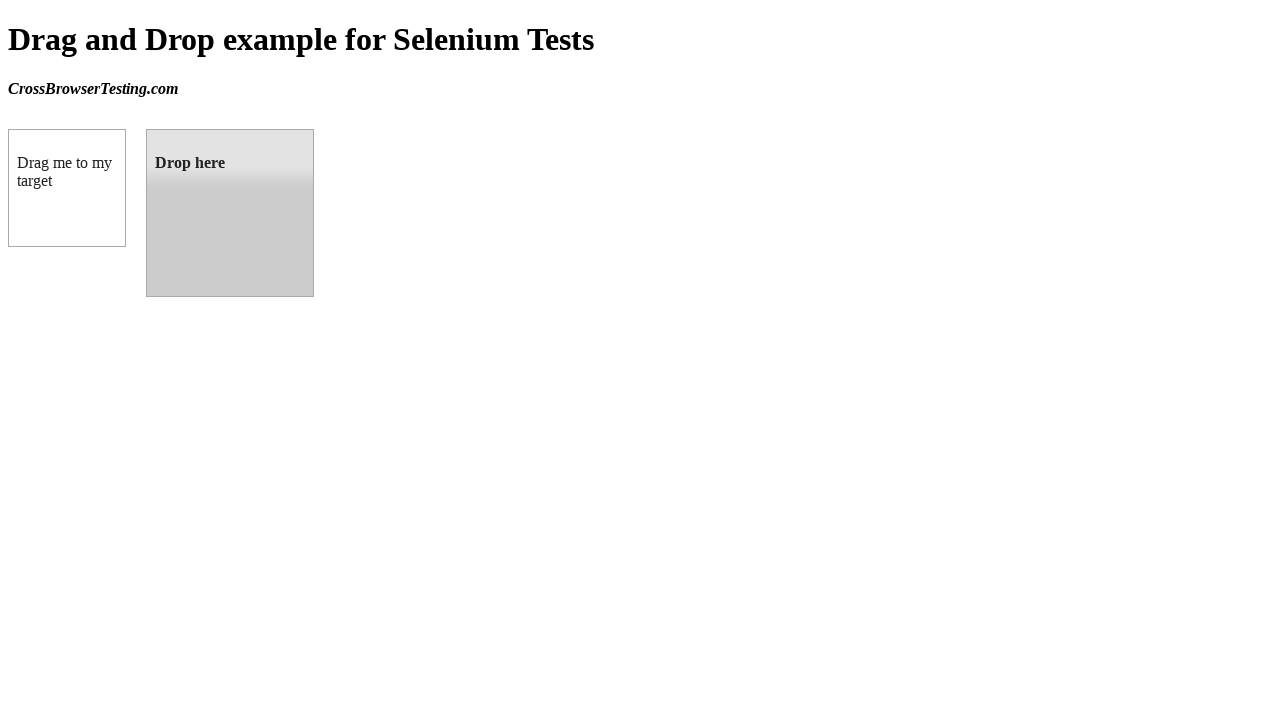

Located 'box B' (target element)
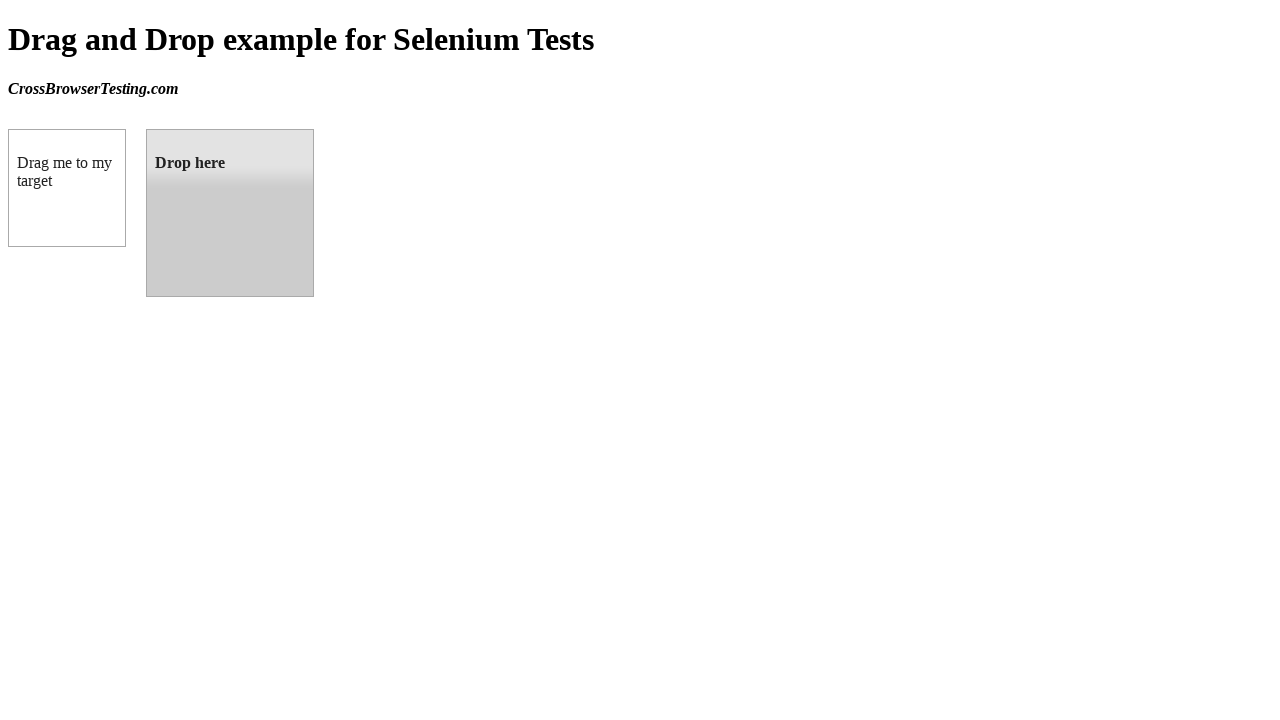

Retrieved bounding box coordinates of 'box B'
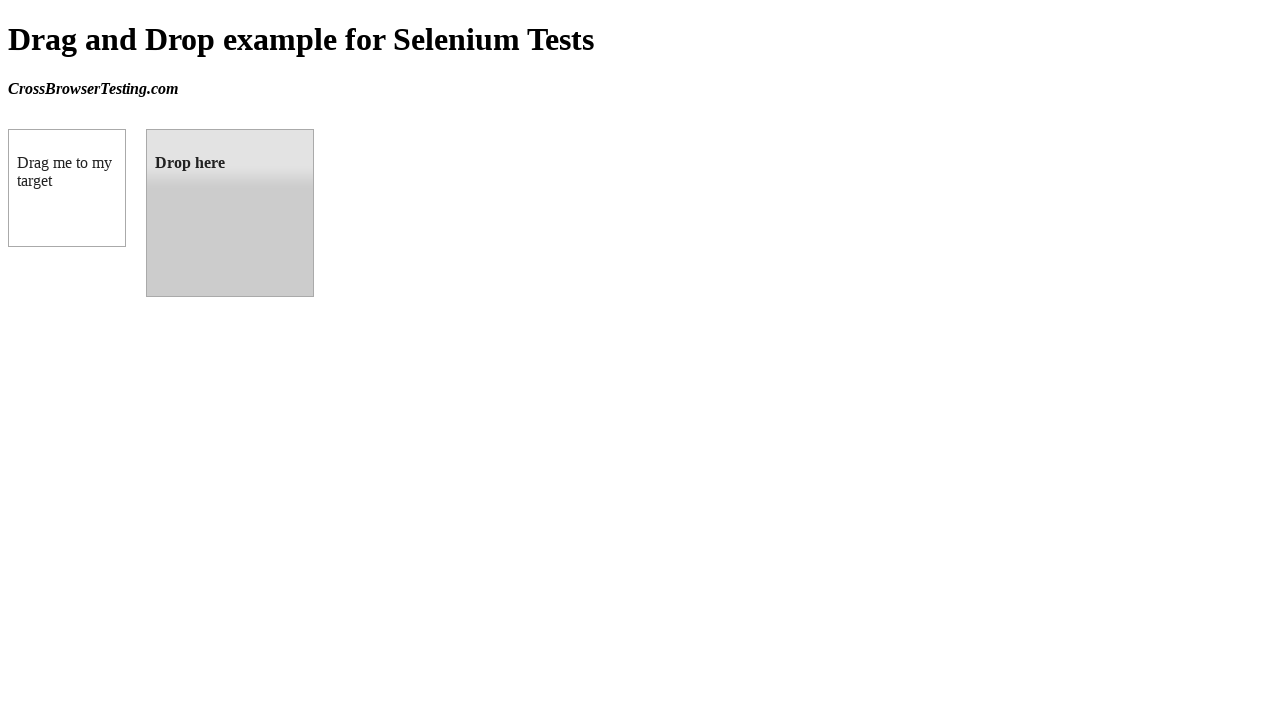

Retrieved bounding box coordinates of 'box A'
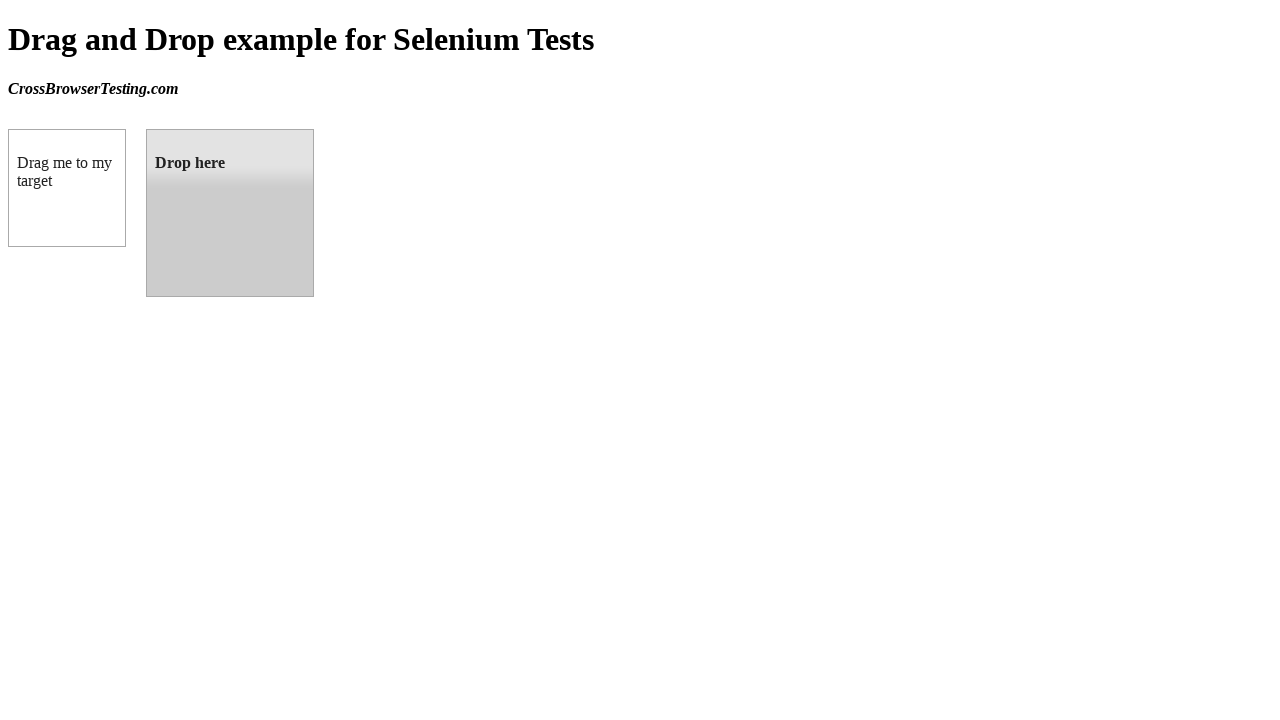

Calculated offset from 'box A' to 'box B': x_offset=138, y_offset=0.0
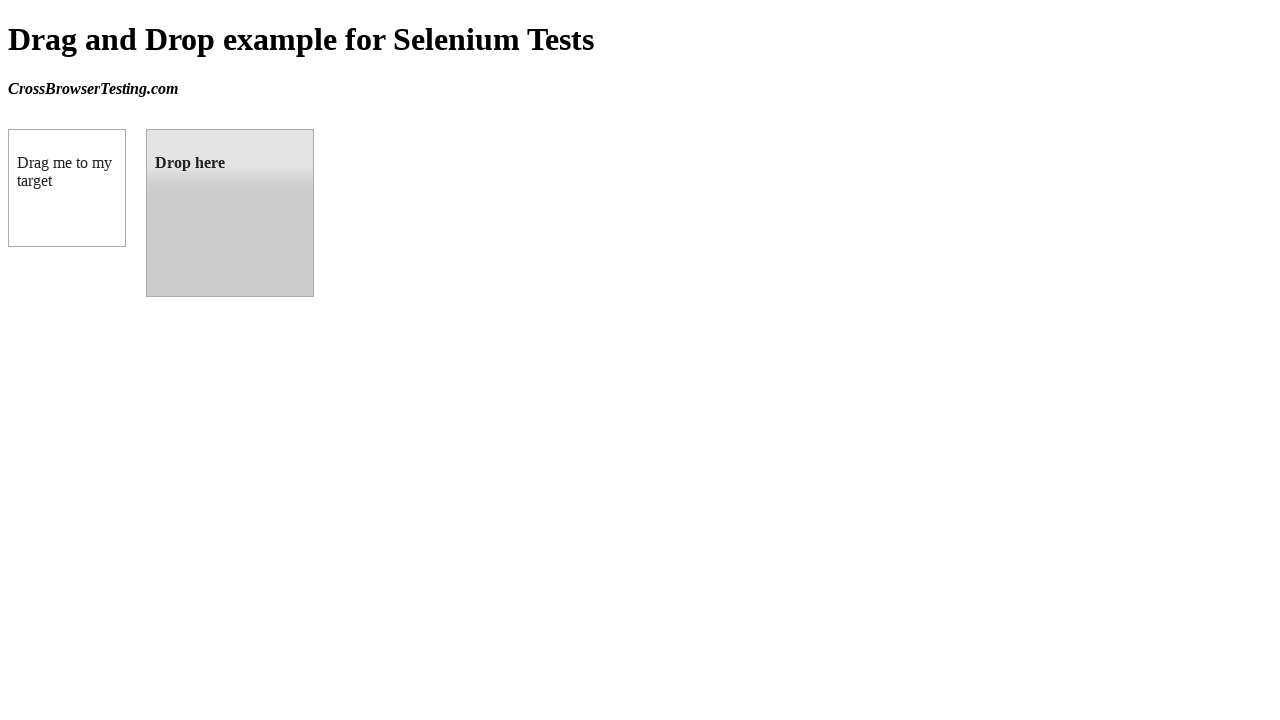

Hovered over 'box A' to initiate drag at (67, 188) on #draggable
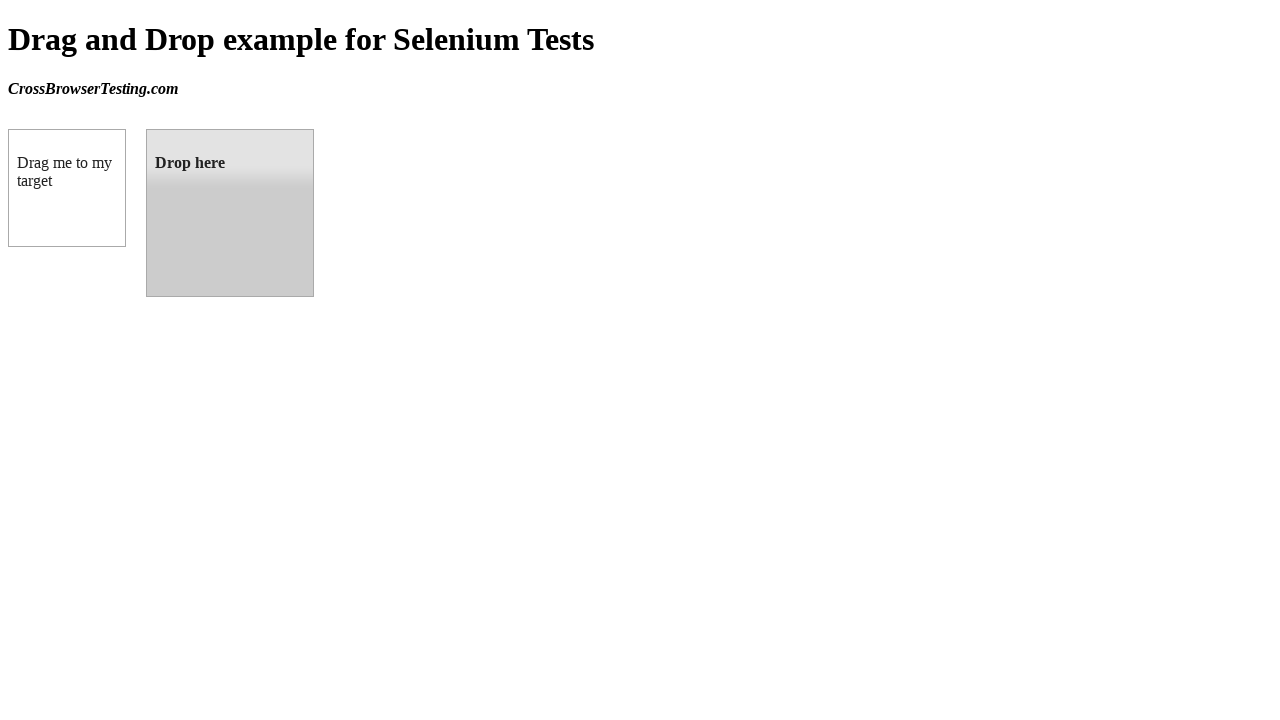

Mouse button pressed down on 'box A' at (67, 188)
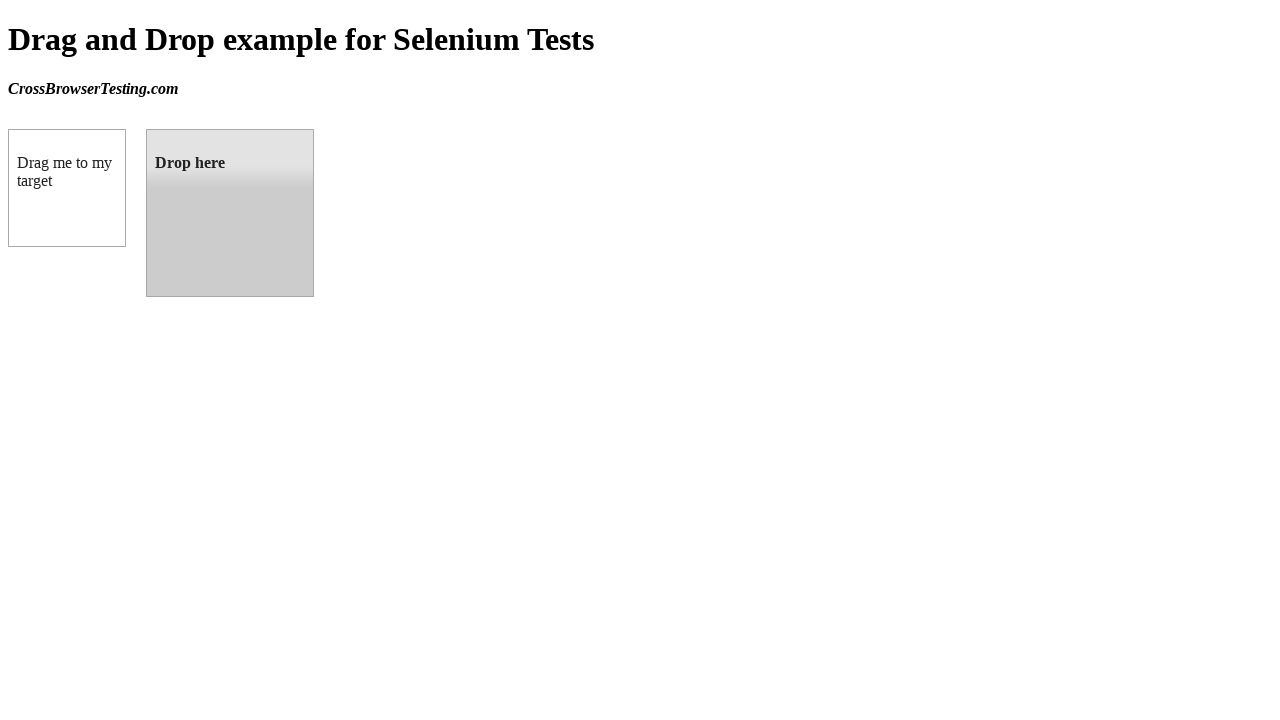

Dragged 'box A' to center of 'box B' at (230, 213)
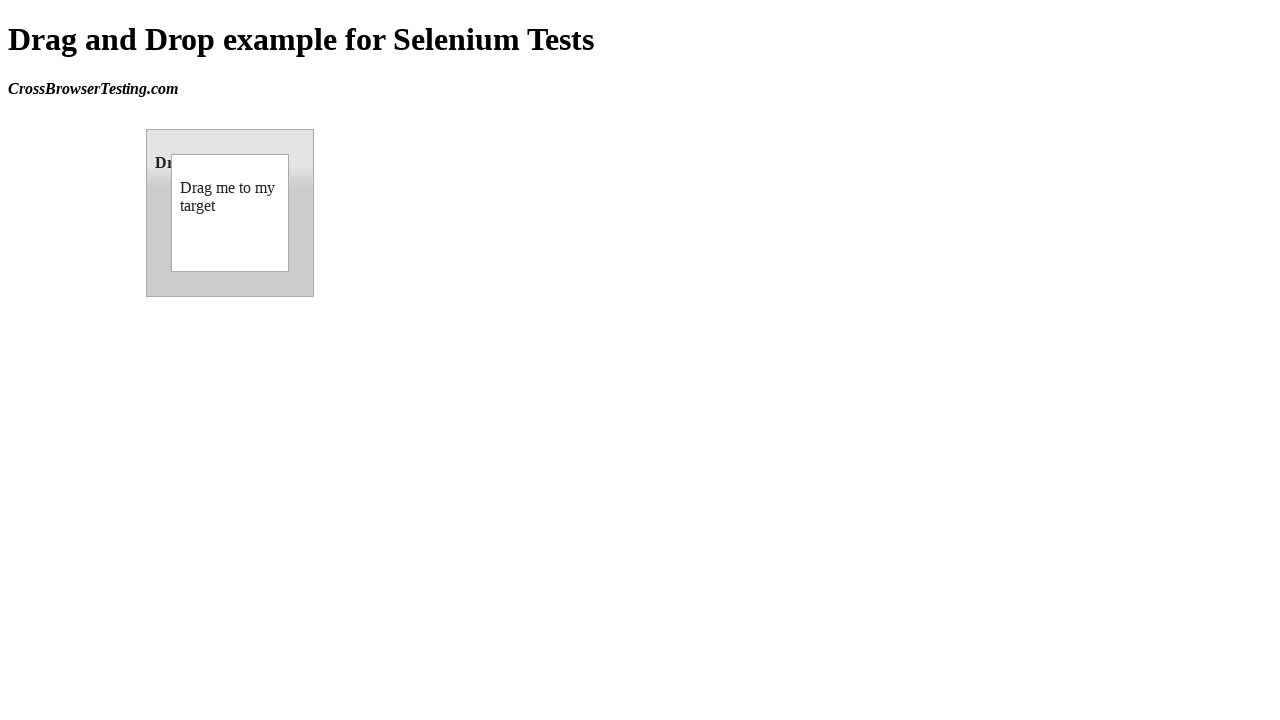

Released mouse button to complete drag and drop at (230, 213)
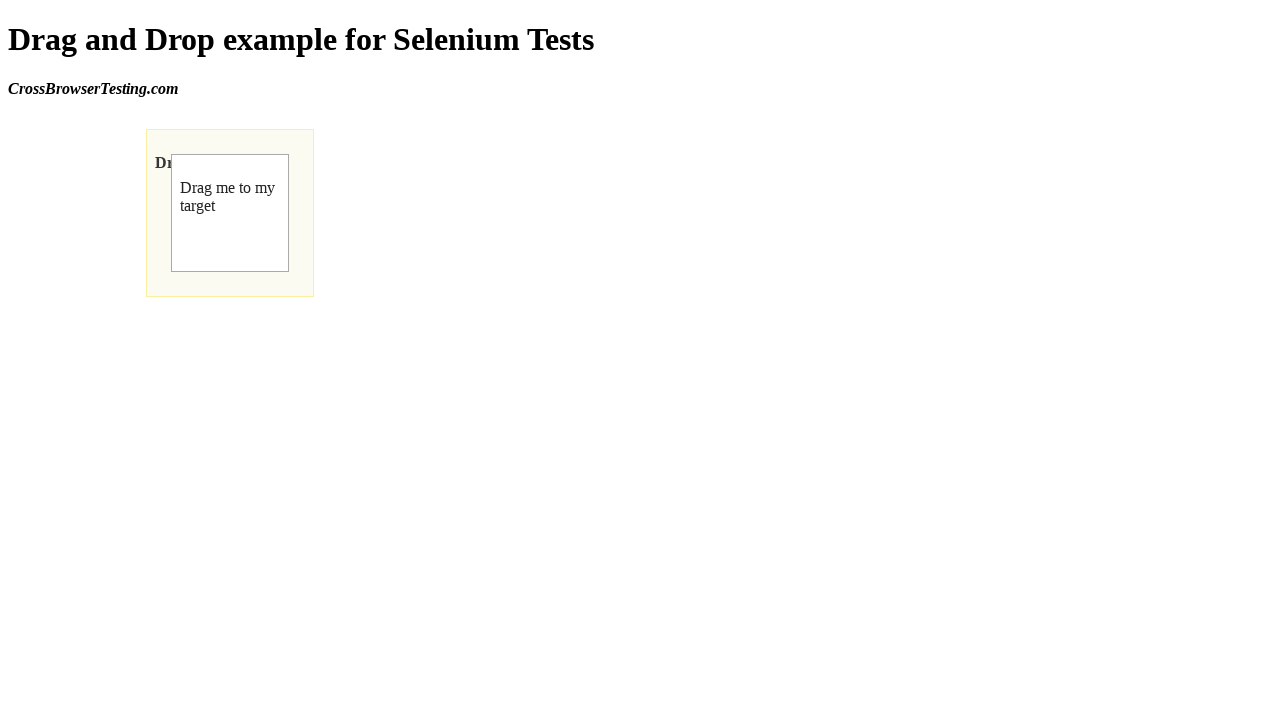

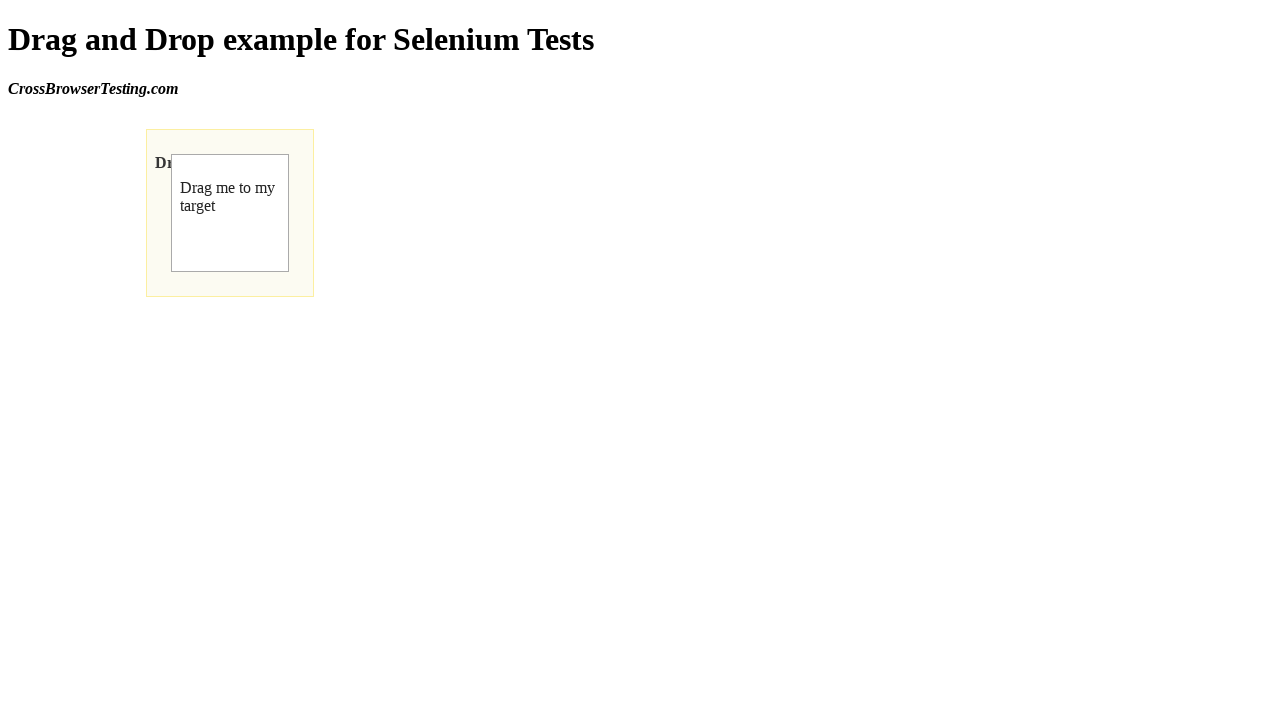